Tests dropdown on practice page by selecting Option1, Option2, and Option3 from the dropdown.

Starting URL: https://rahulshettyacademy.com/AutomationPractice/

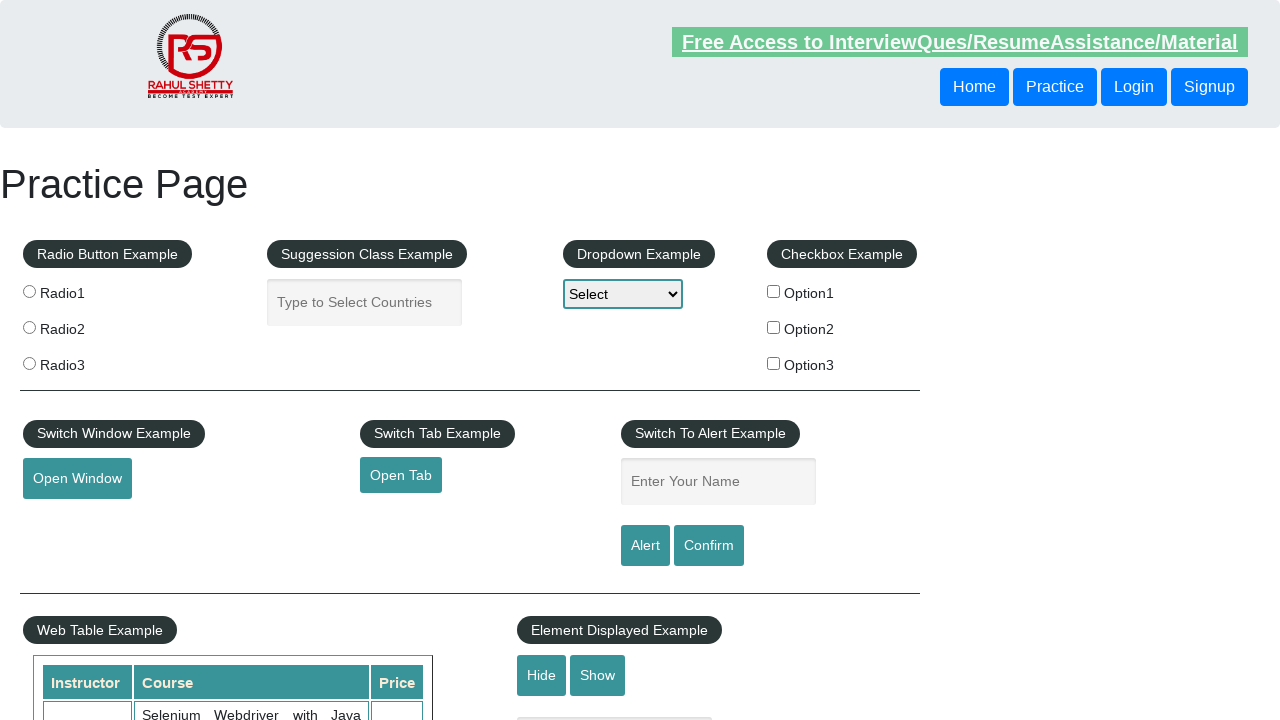

Navigated to AutomationPractice page
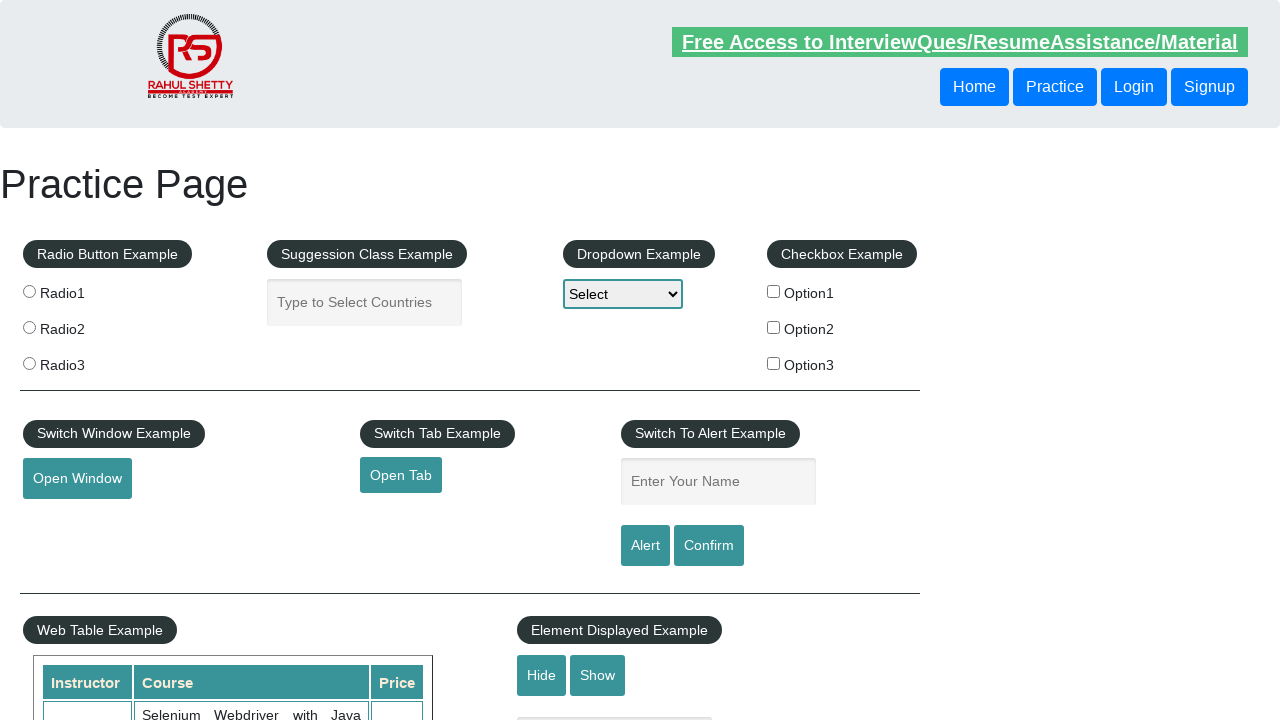

Selected Option1 from dropdown on [id="dropdown-class-example"]
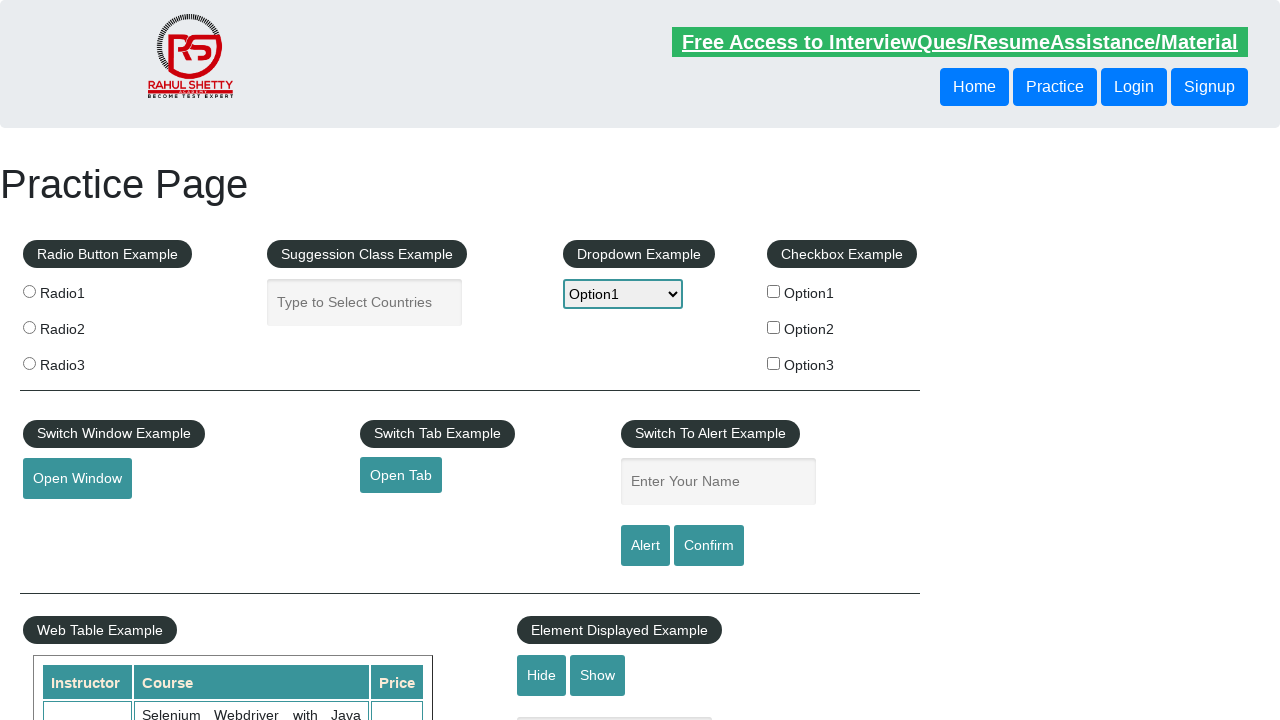

Selected Option2 from dropdown on [id="dropdown-class-example"]
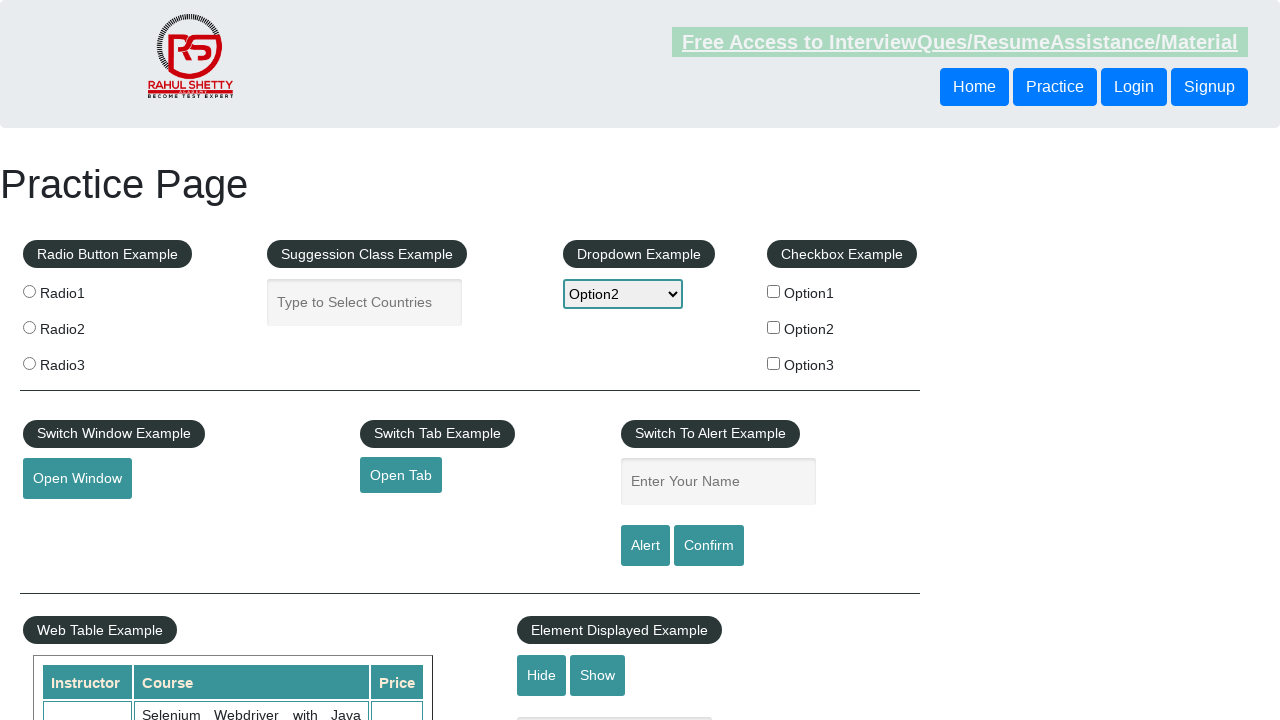

Selected Option3 from dropdown on [id="dropdown-class-example"]
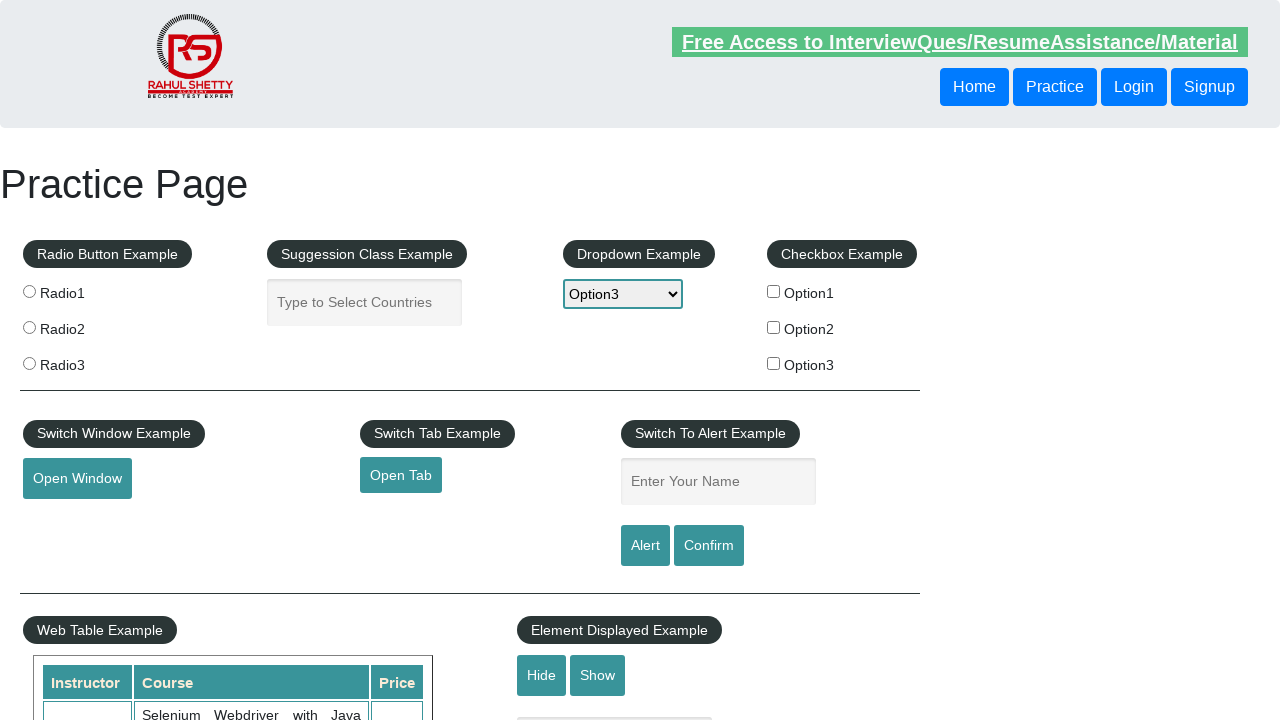

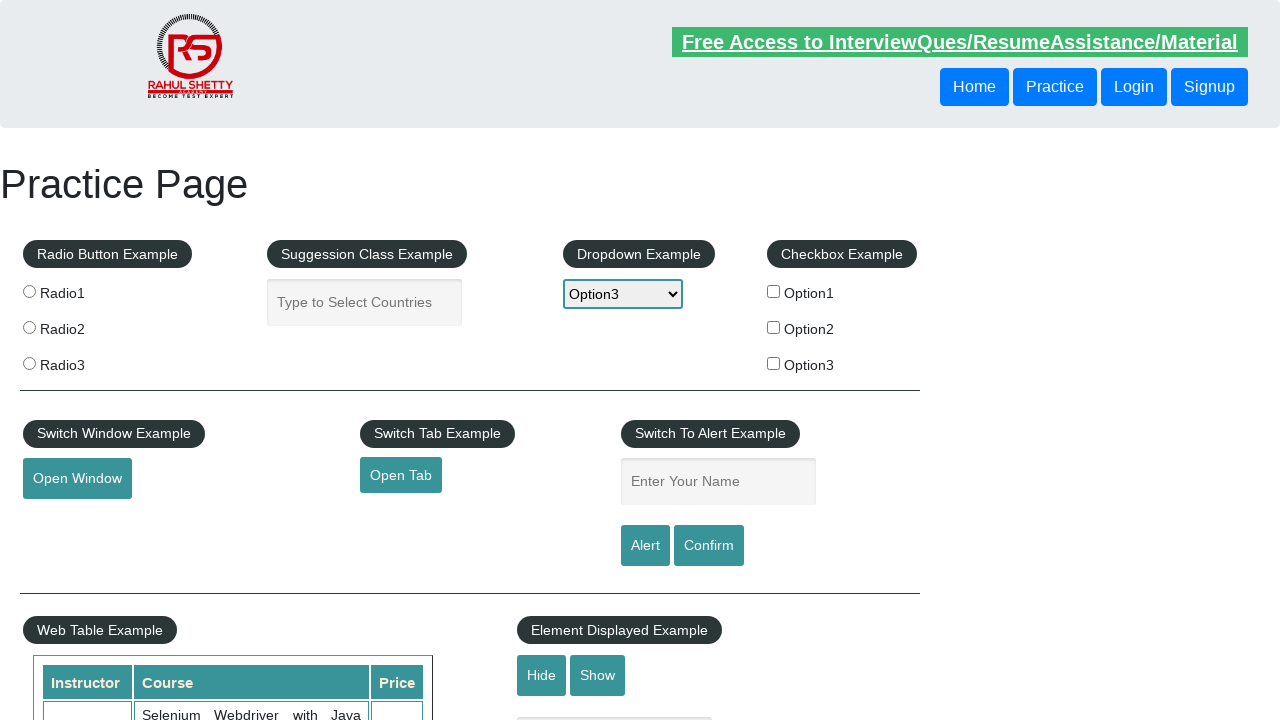